Navigates to a jQuery selectors demo page and clicks on a toggle button to show/hide custom input section

Starting URL: http://www.codylindley.com/jqueryselectors/

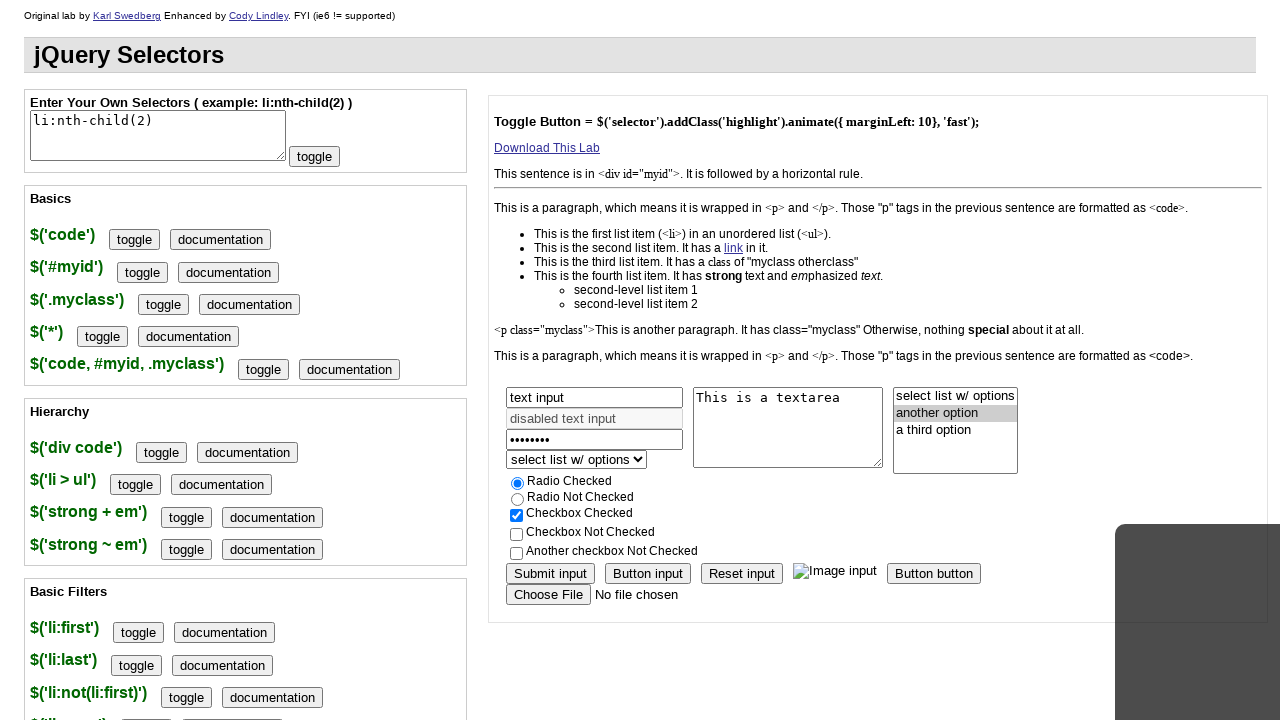

Navigated to jQuery selectors demo page
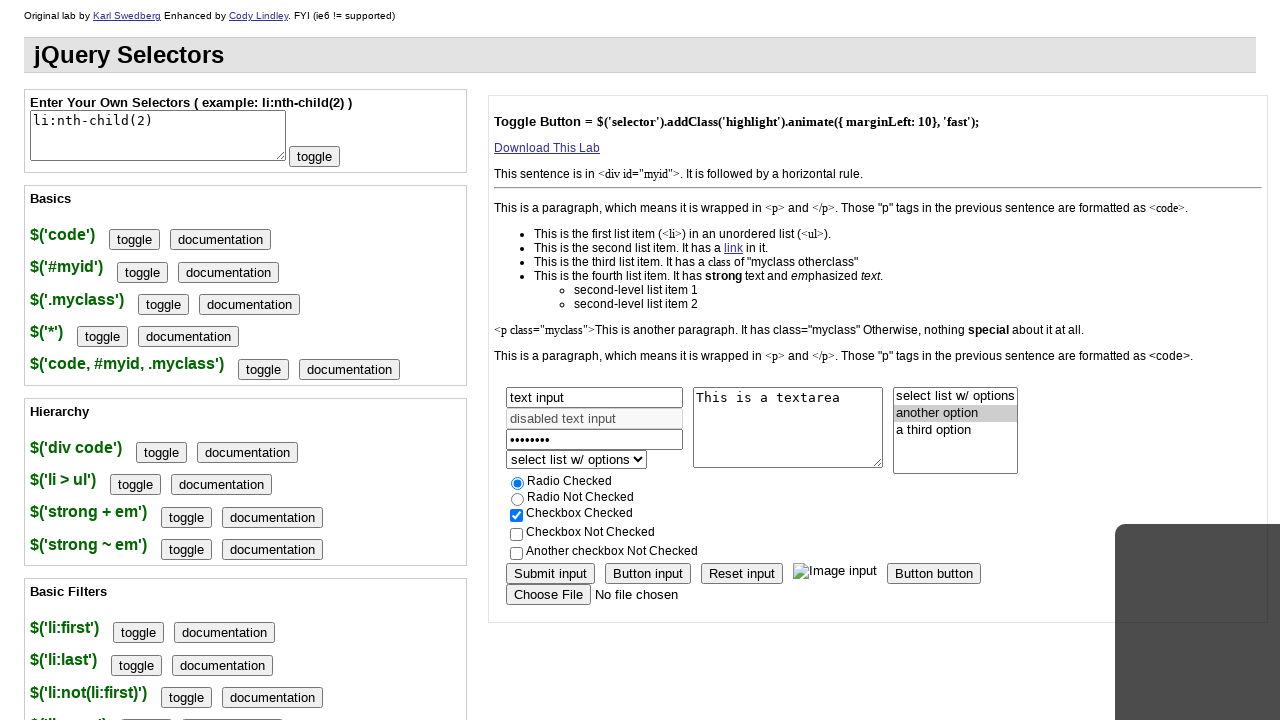

Clicked toggle custom button to show/hide custom input section at (314, 157) on #toggleCustom
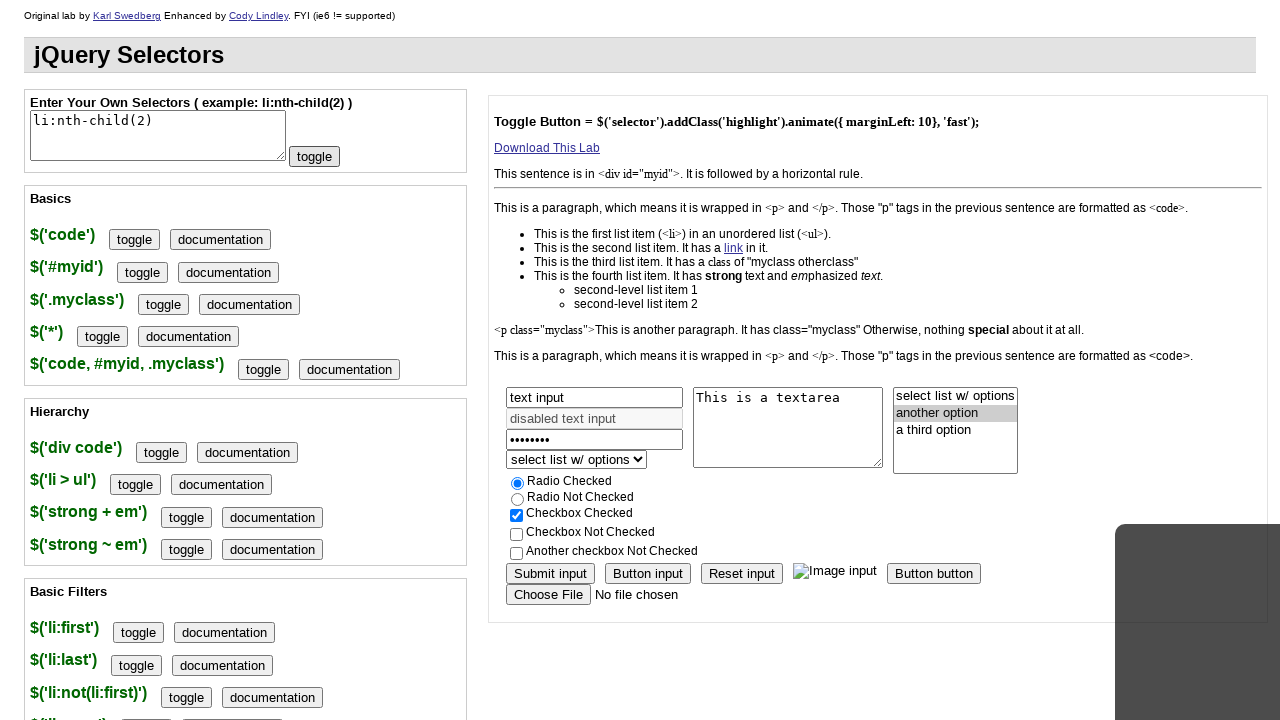

Waited for toggle animation to complete
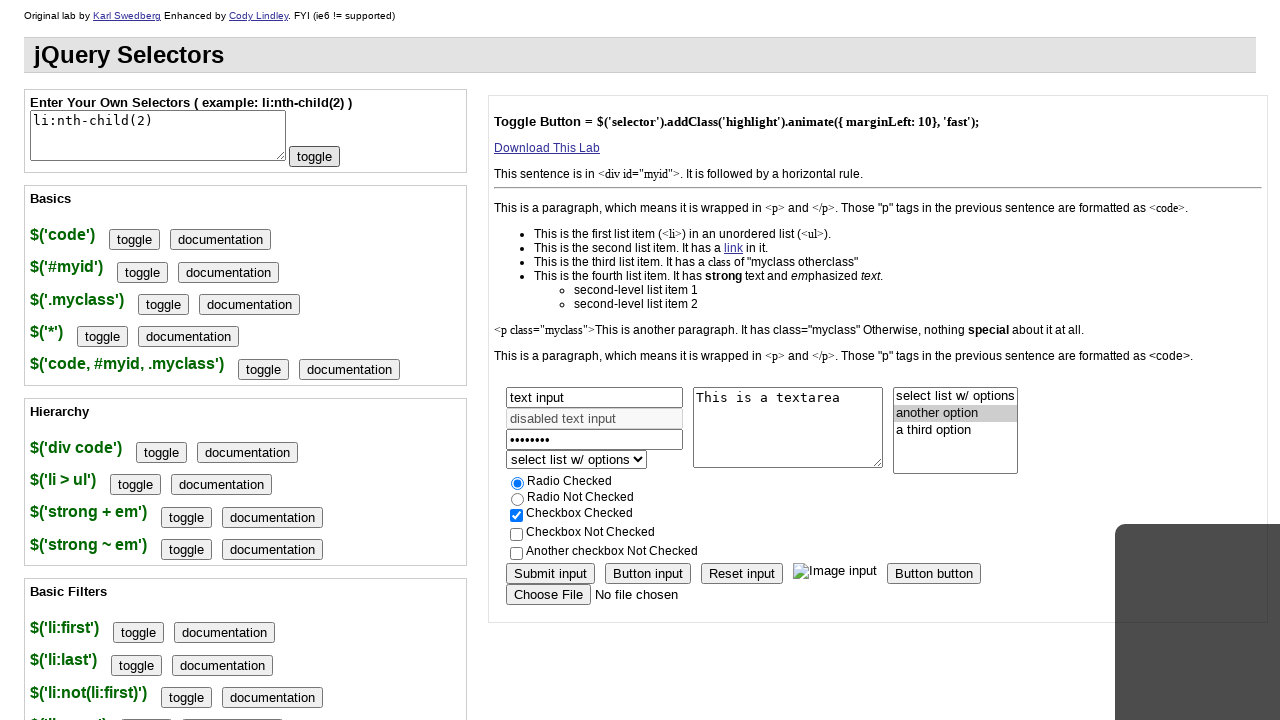

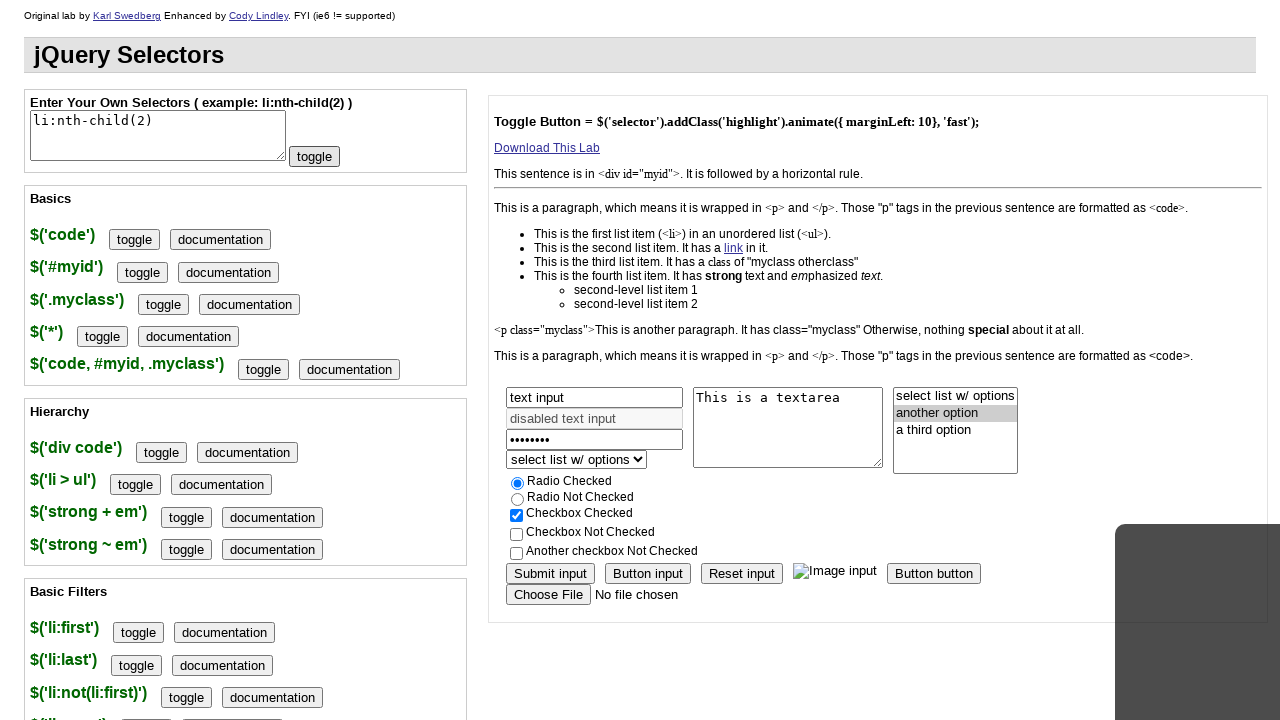